Tests the search/filter functionality on an offers page by entering "apple" in the search field and waiting for filtered results to appear

Starting URL: https://rahulshettyacademy.com/seleniumPractise/#/offers

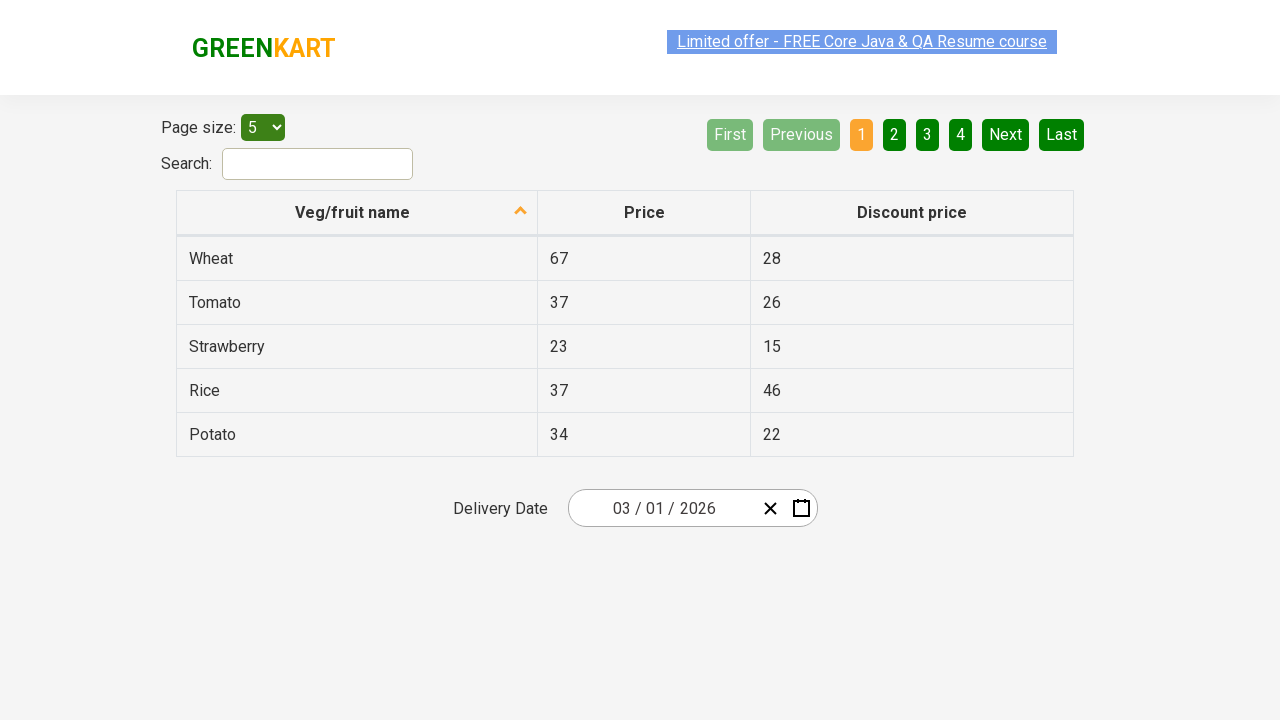

Filled search field with 'apple' on input#search-field
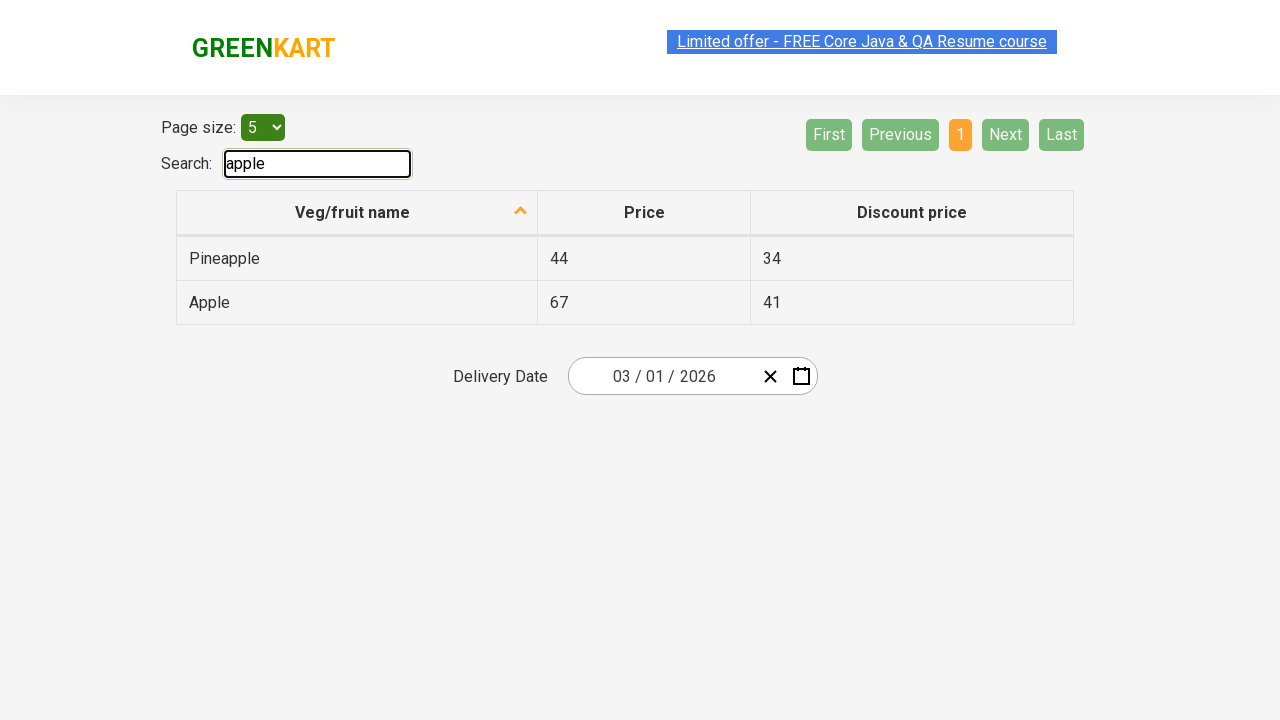

Table results loaded after search
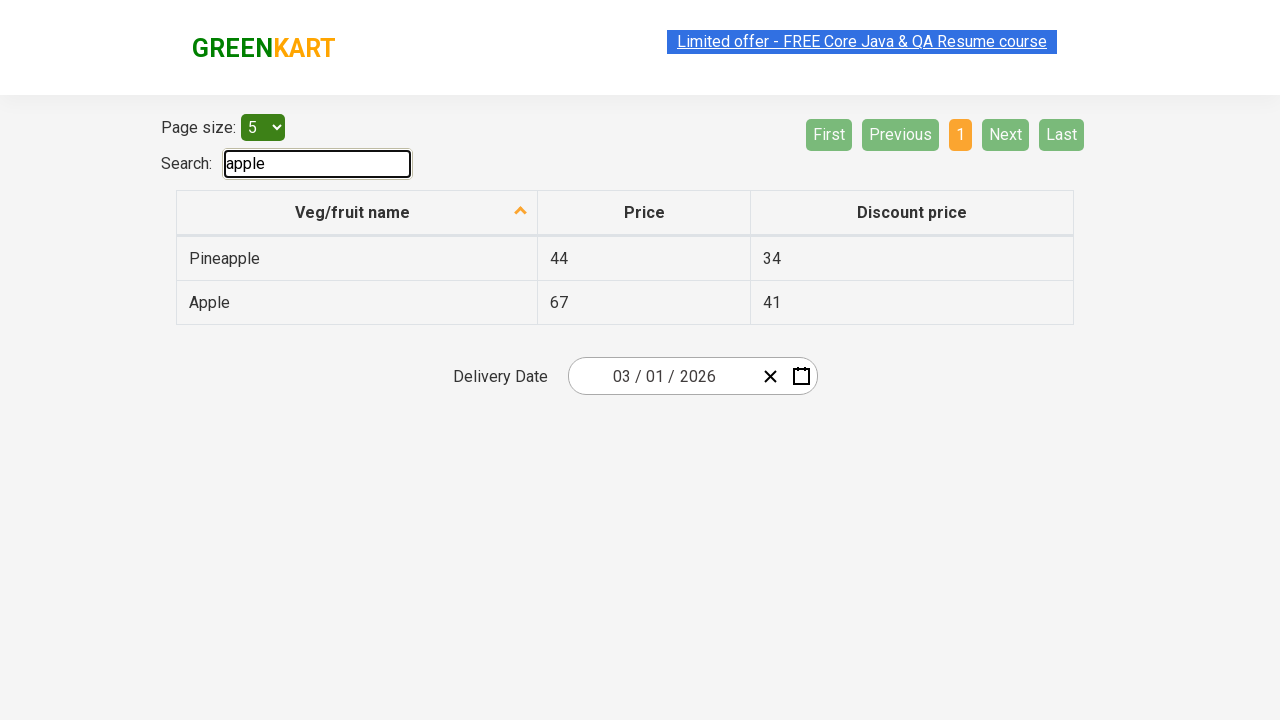

Verified filtered results contain 'apple'
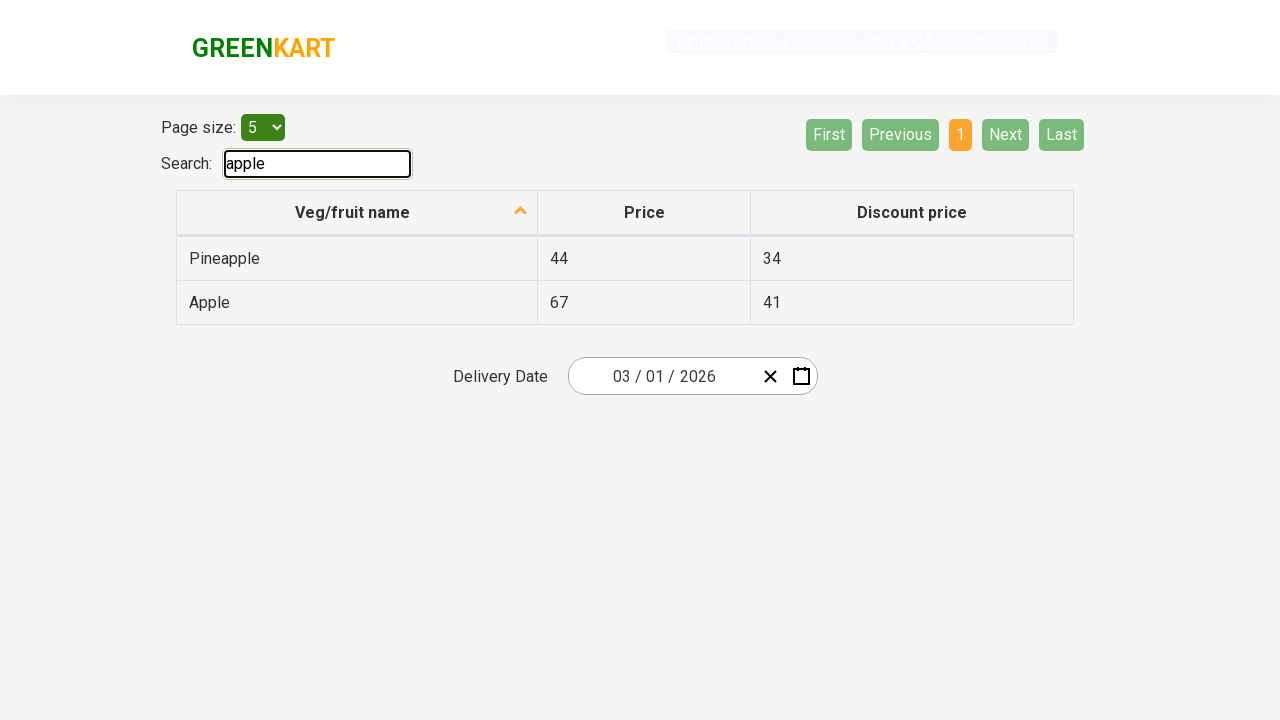

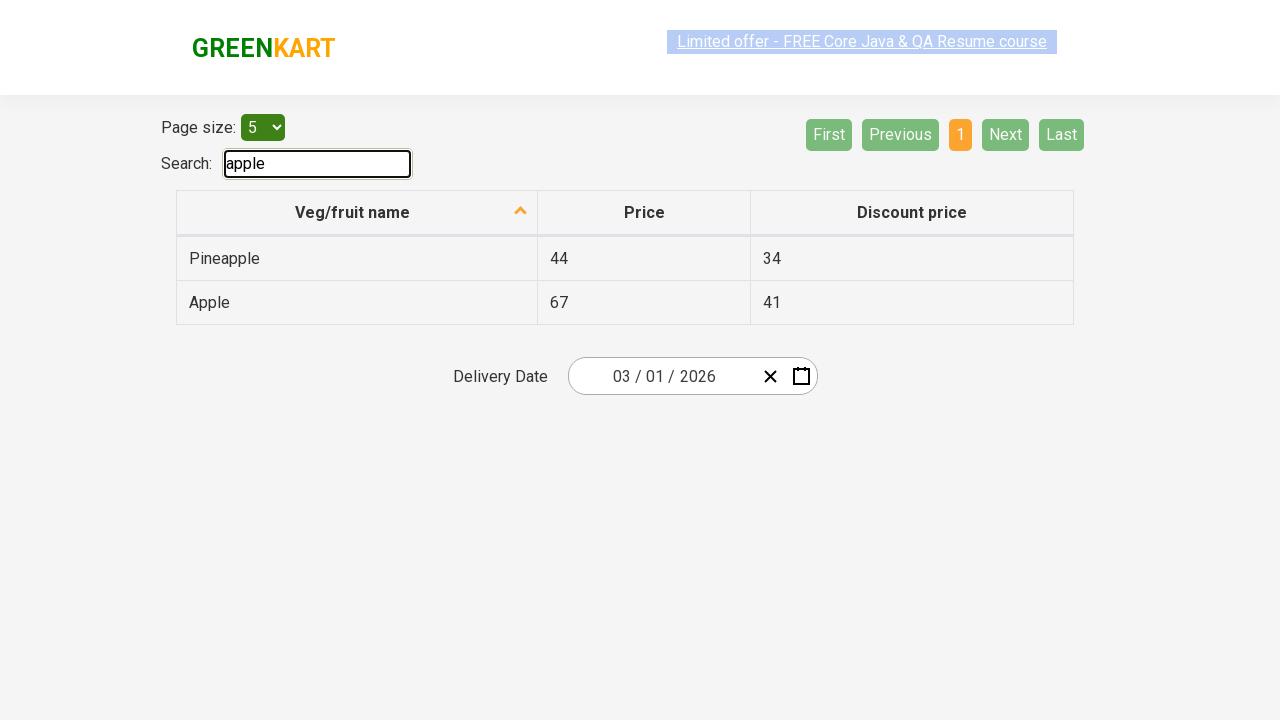